Tests checkbox functionality by clicking all checkboxes on the practice page

Starting URL: https://www.rahulshettyacademy.com/AutomationPractice/

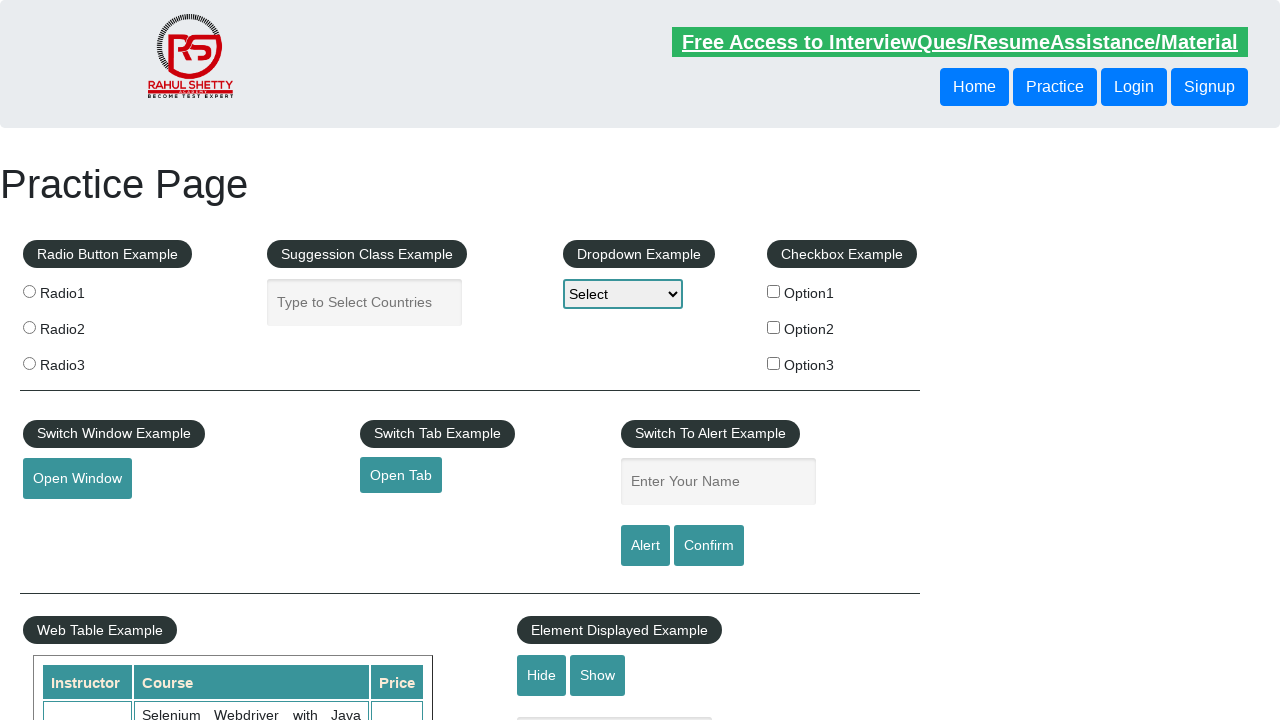

Navigated to practice page
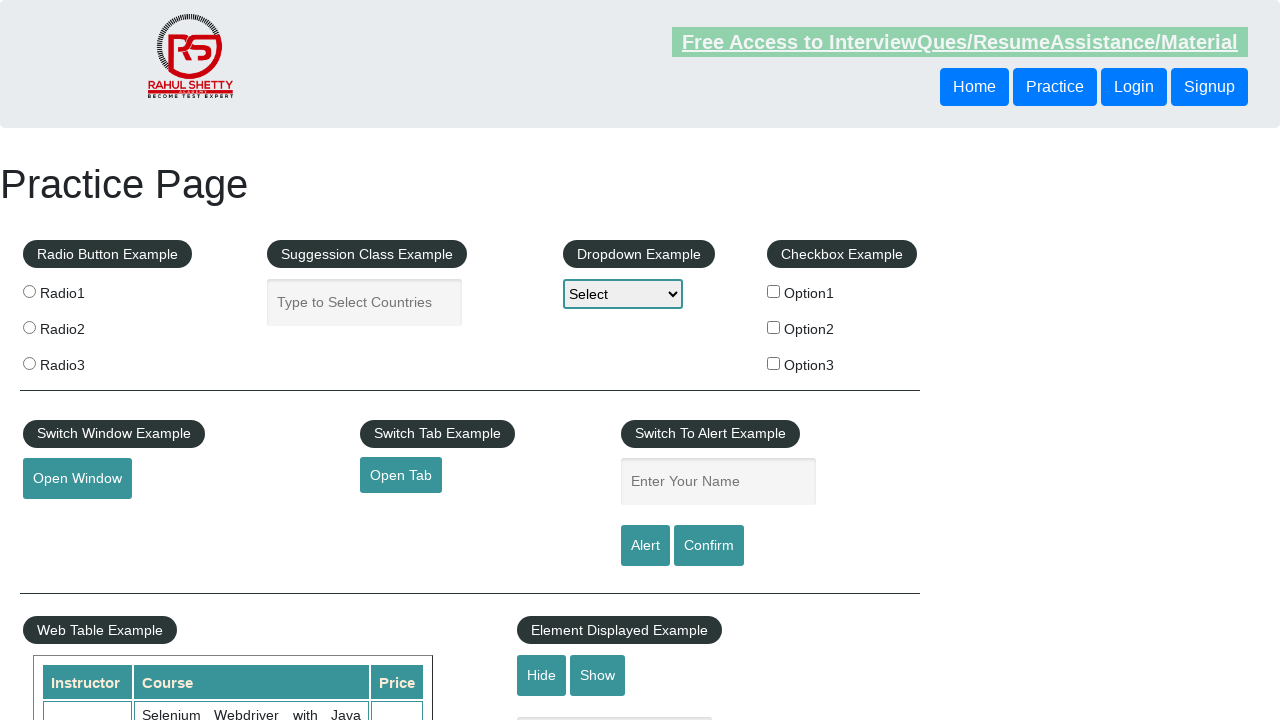

Located all checkboxes on the page
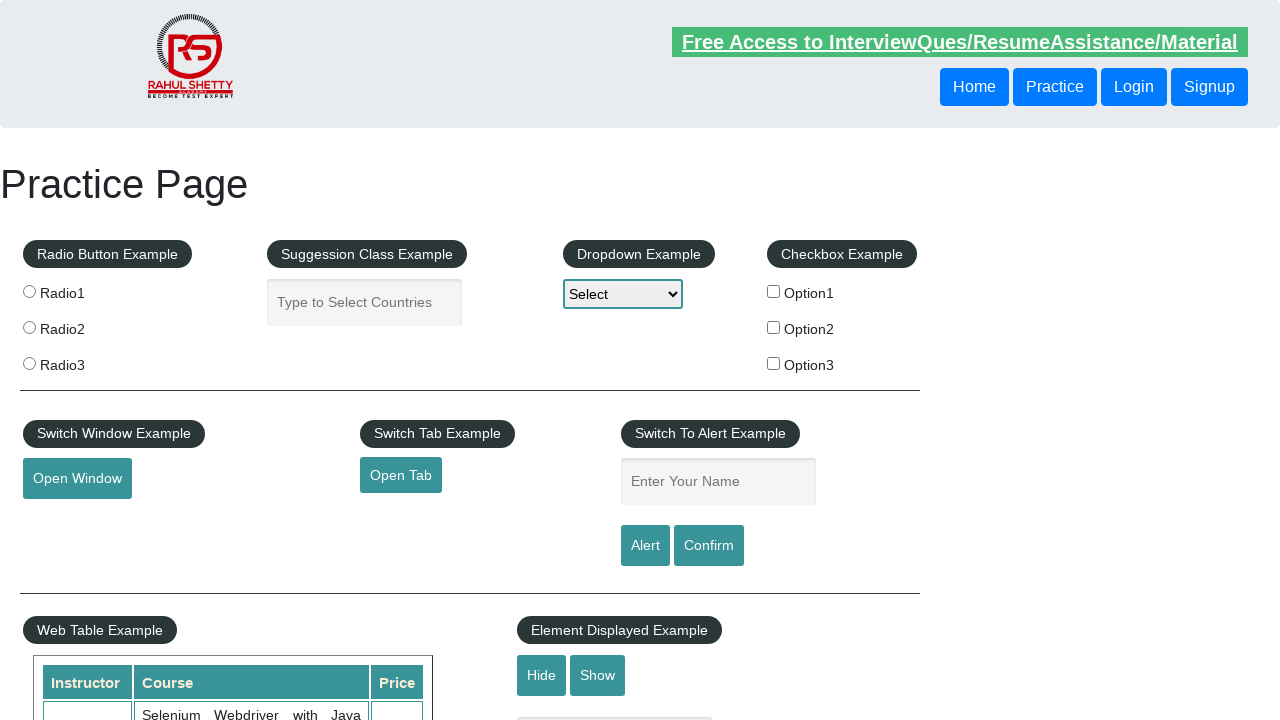

Clicked a checkbox at (774, 291) on input[name*='check'] >> nth=0
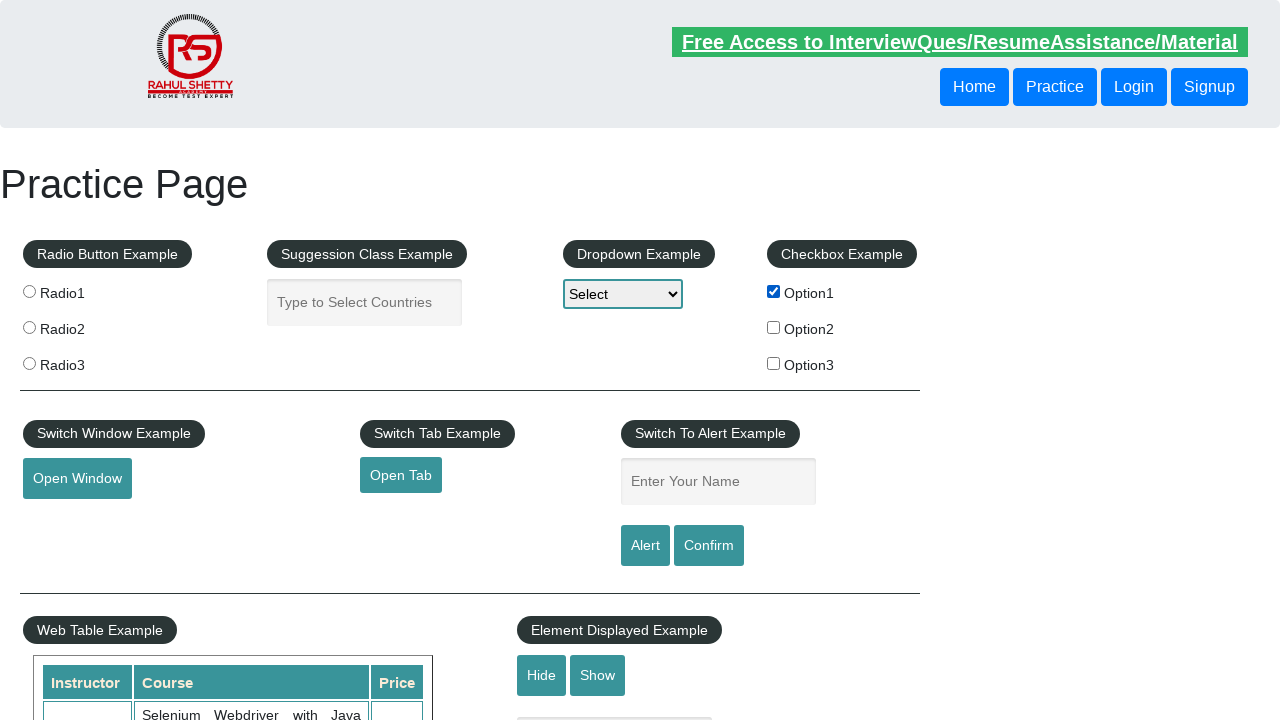

Clicked a checkbox at (774, 327) on input[name*='check'] >> nth=1
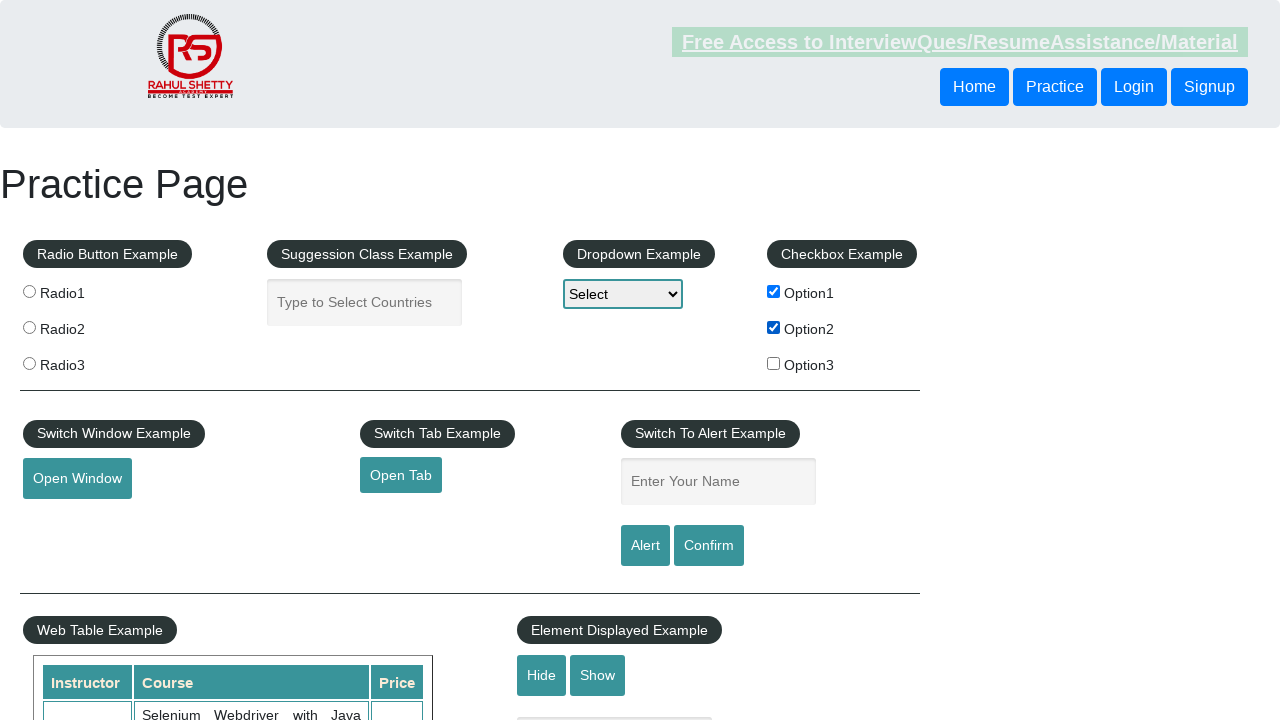

Clicked a checkbox at (774, 363) on input[name*='check'] >> nth=2
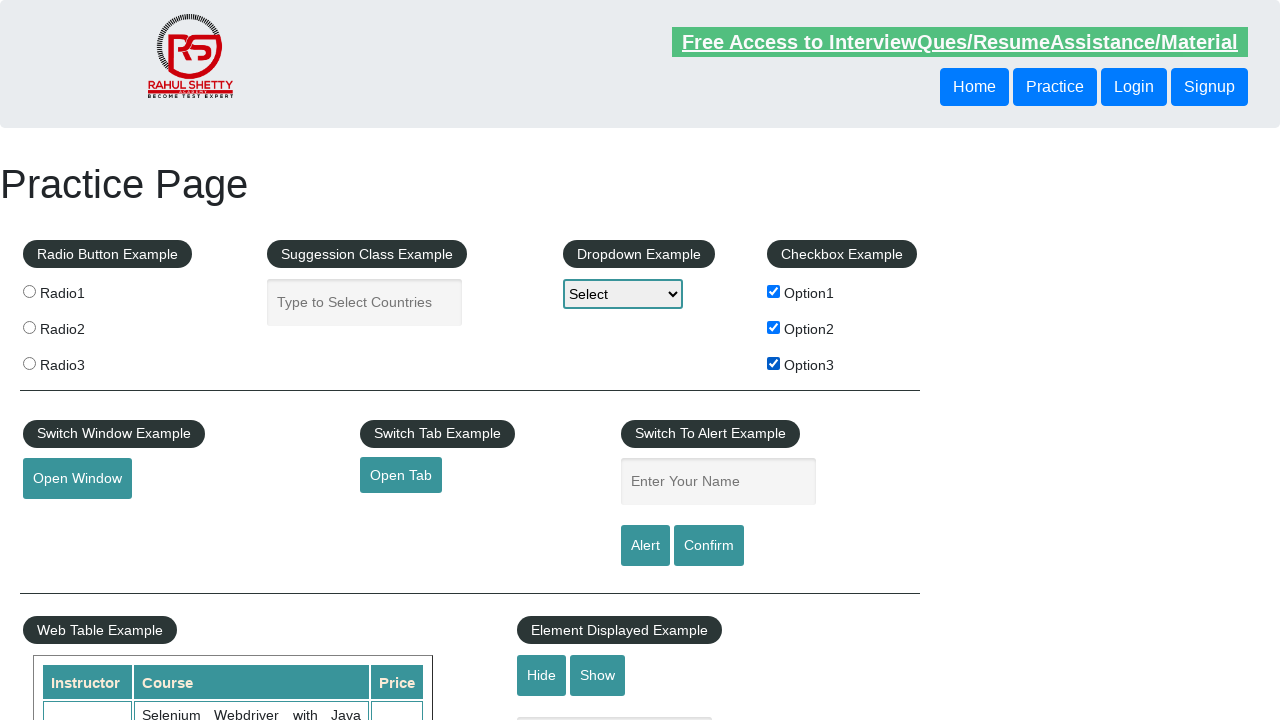

Waited 2 seconds to observe checkbox states
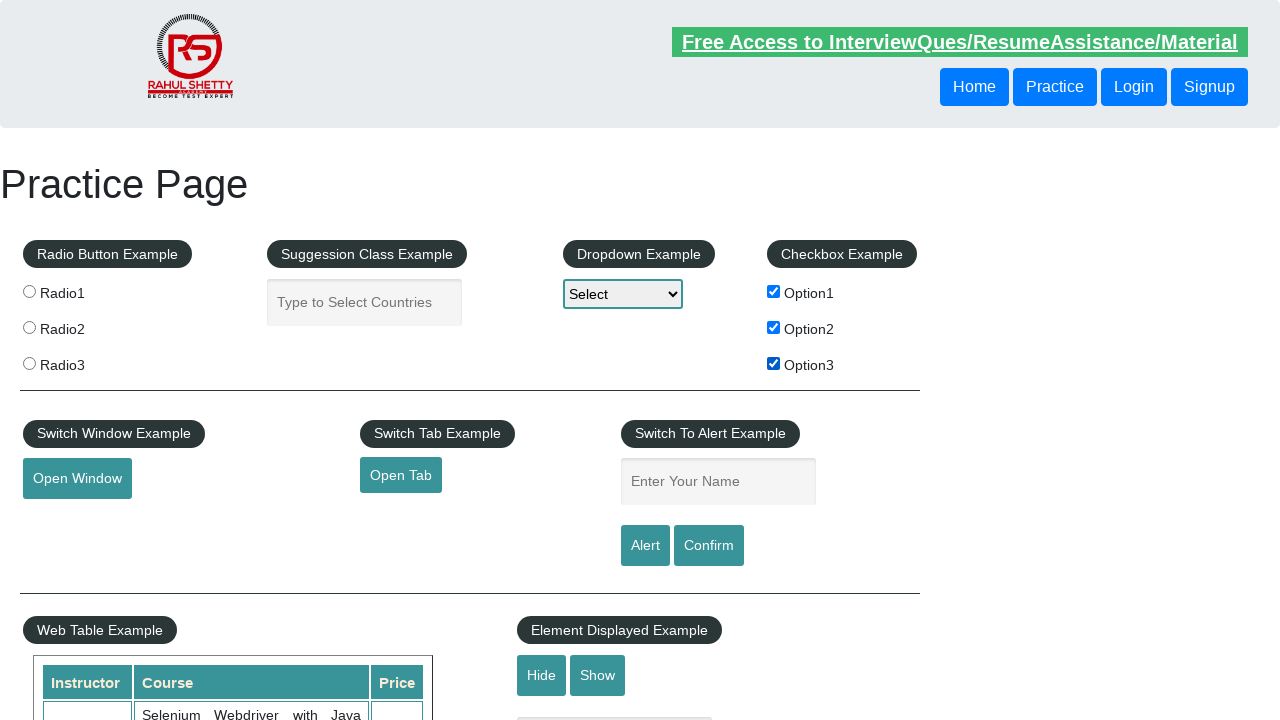

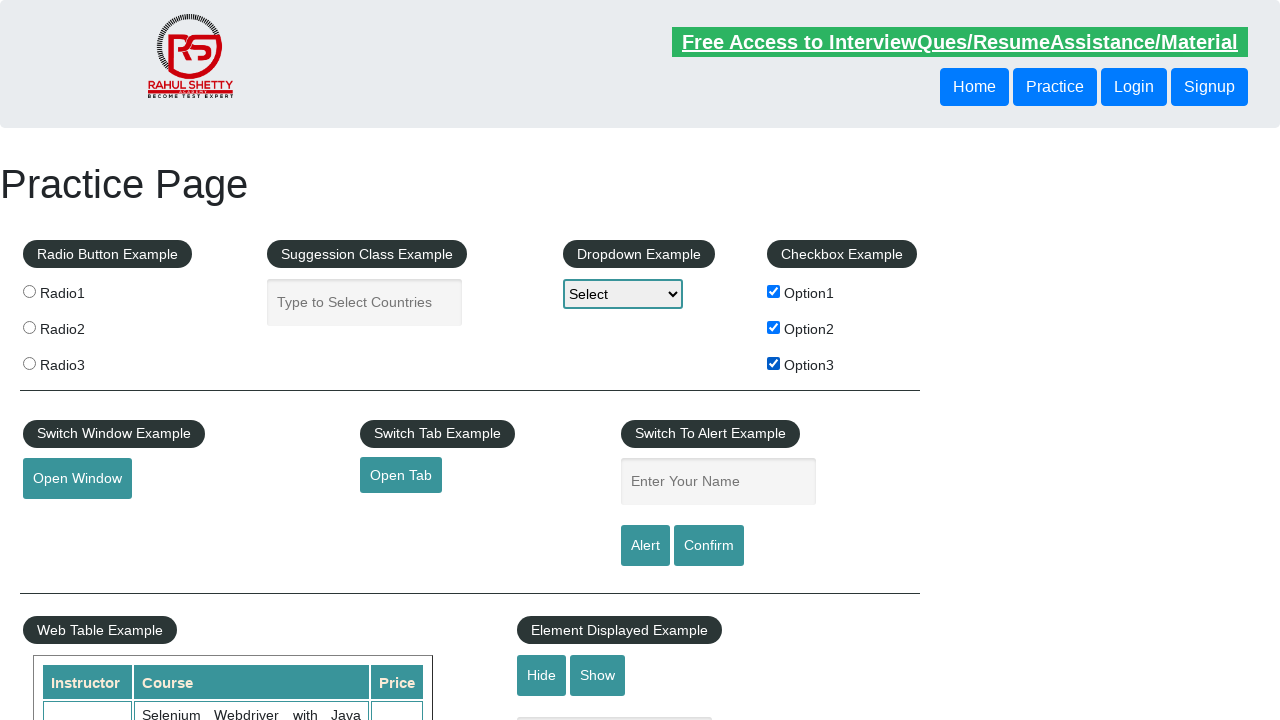